Tests prompt alert handling by clicking the prompt button, entering text in the alert, and accepting it

Starting URL: https://demoqa.com/alerts

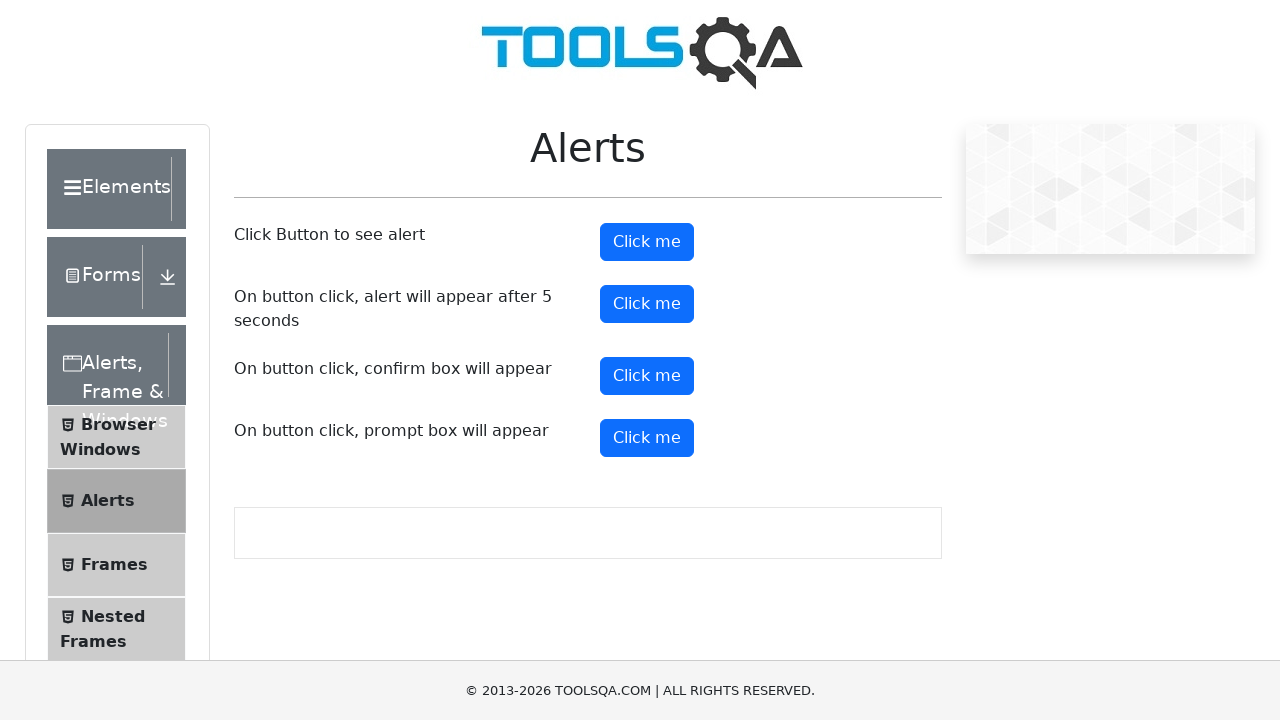

Set up dialog handler for prompt alerts
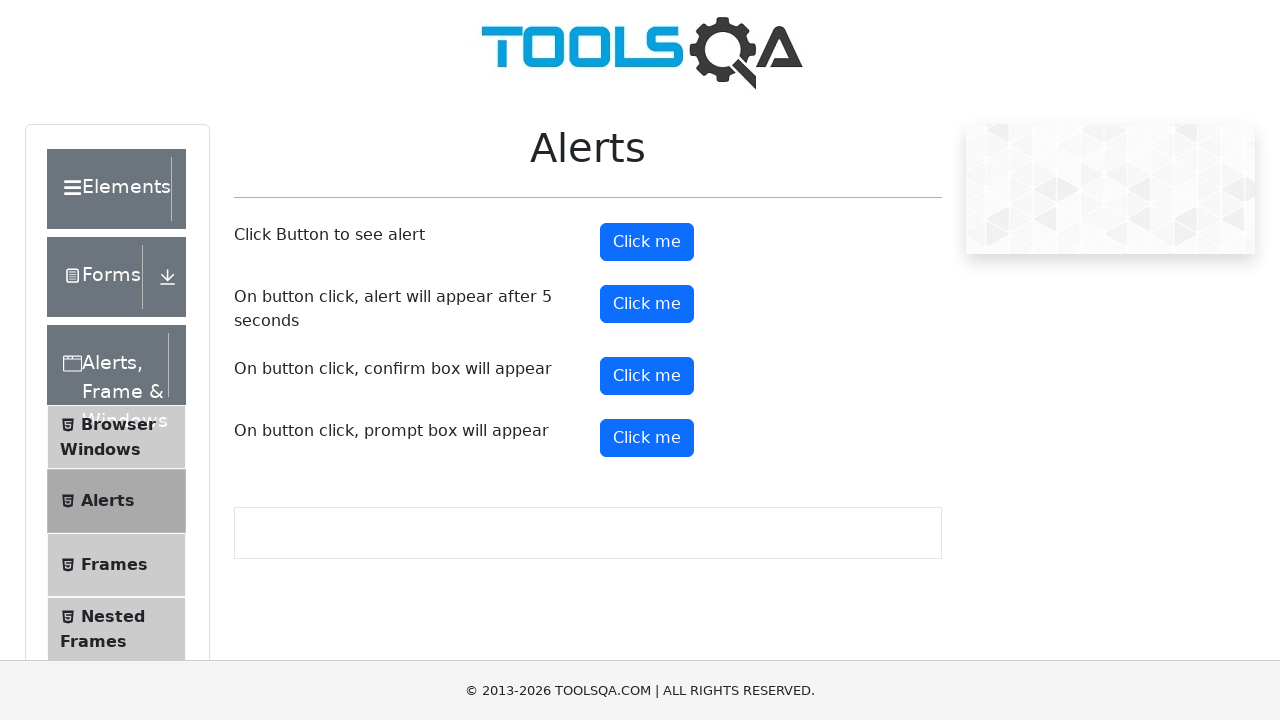

Clicked prompt button to trigger alert at (647, 438) on button#promtButton
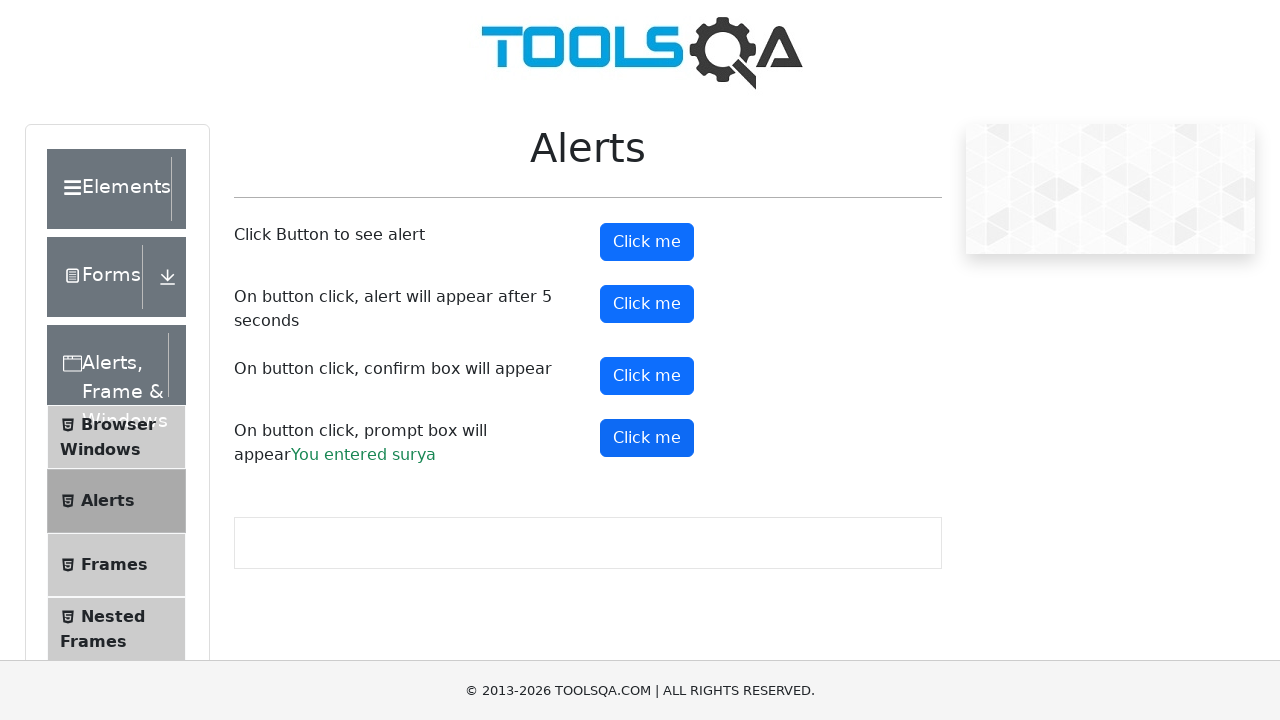

Waited for prompt alert to be handled and accepted with text 'surya'
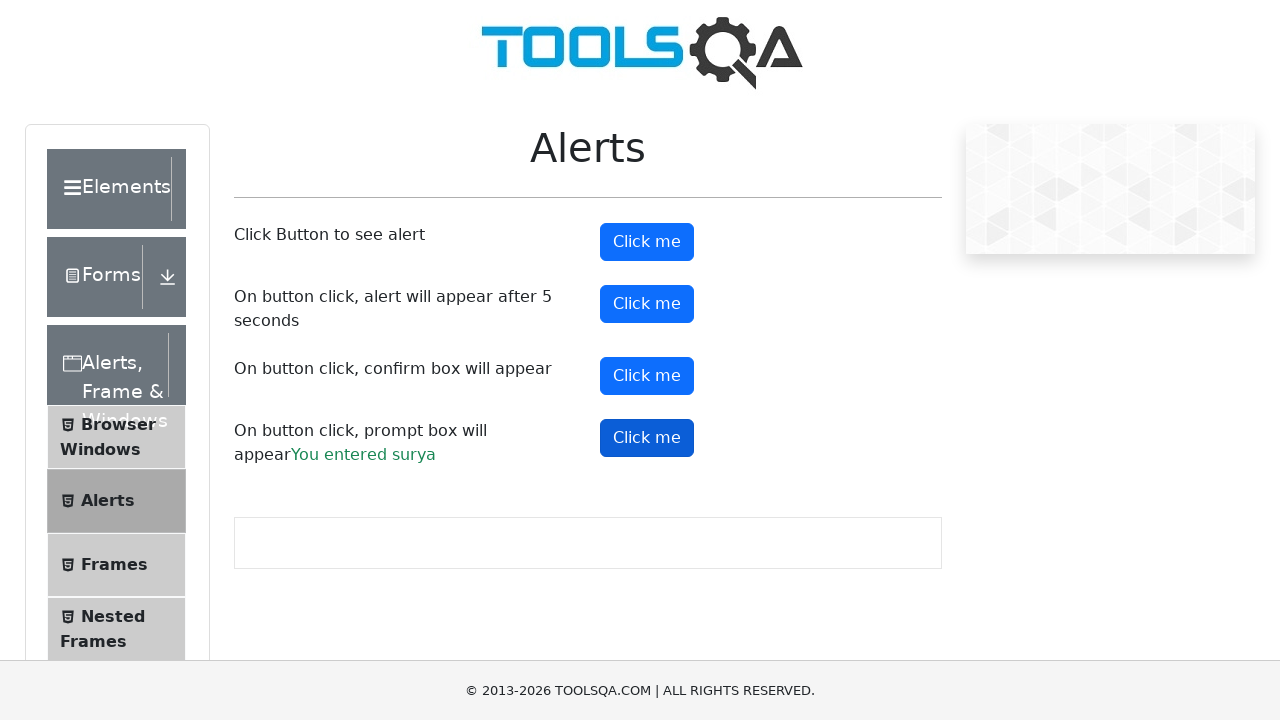

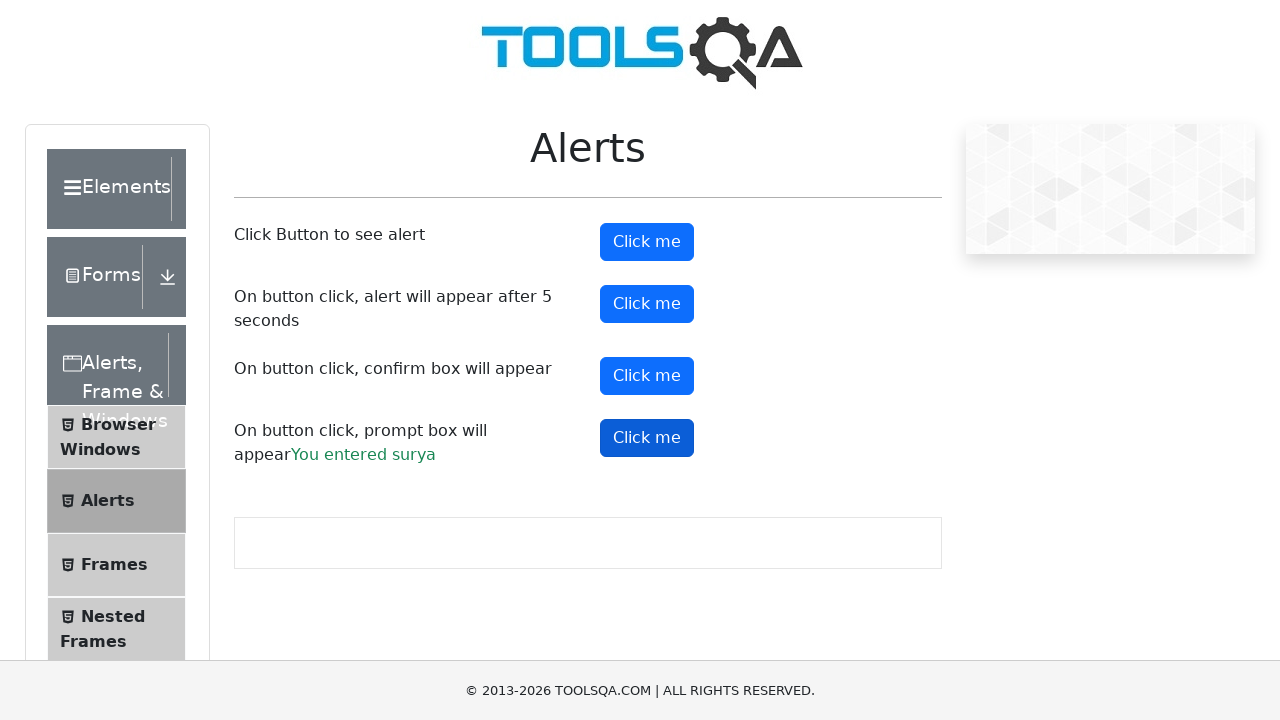